Verifies that the current URL matches the expected OrangeHRM login page URL

Starting URL: https://opensource-demo.orangehrmlive.com/web/index.php/auth/login

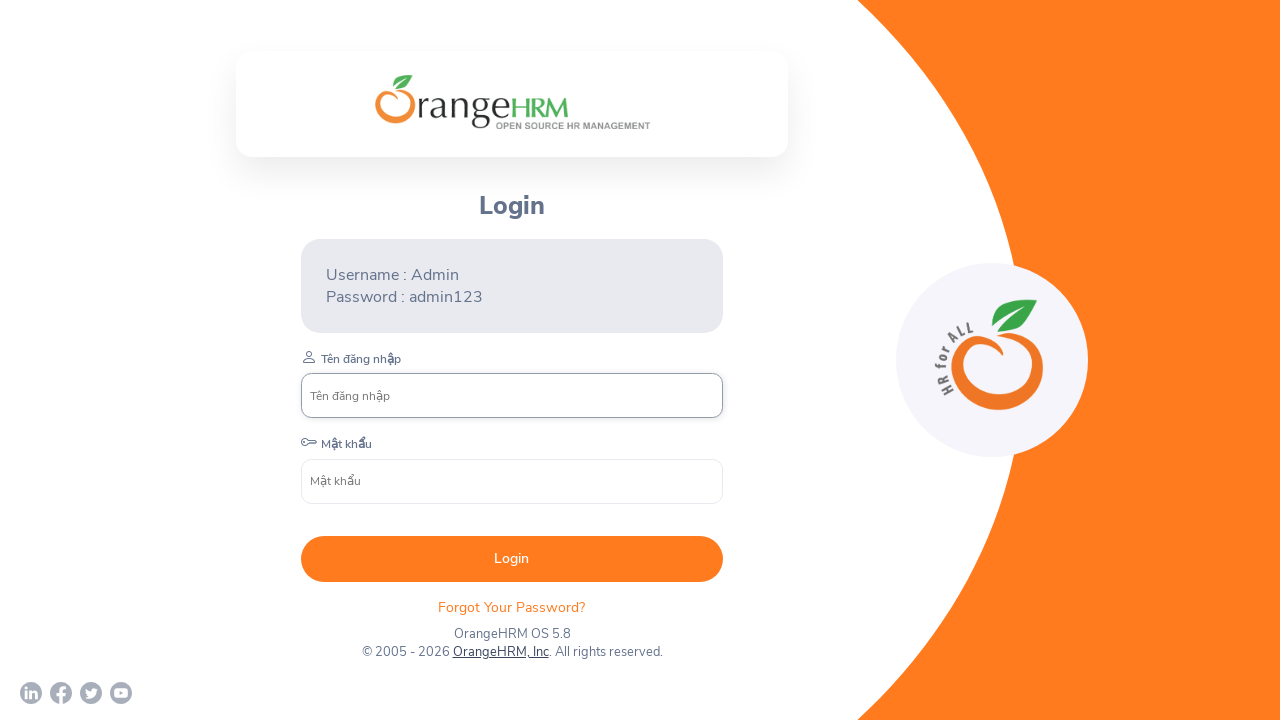

Page loaded with domcontentloaded state
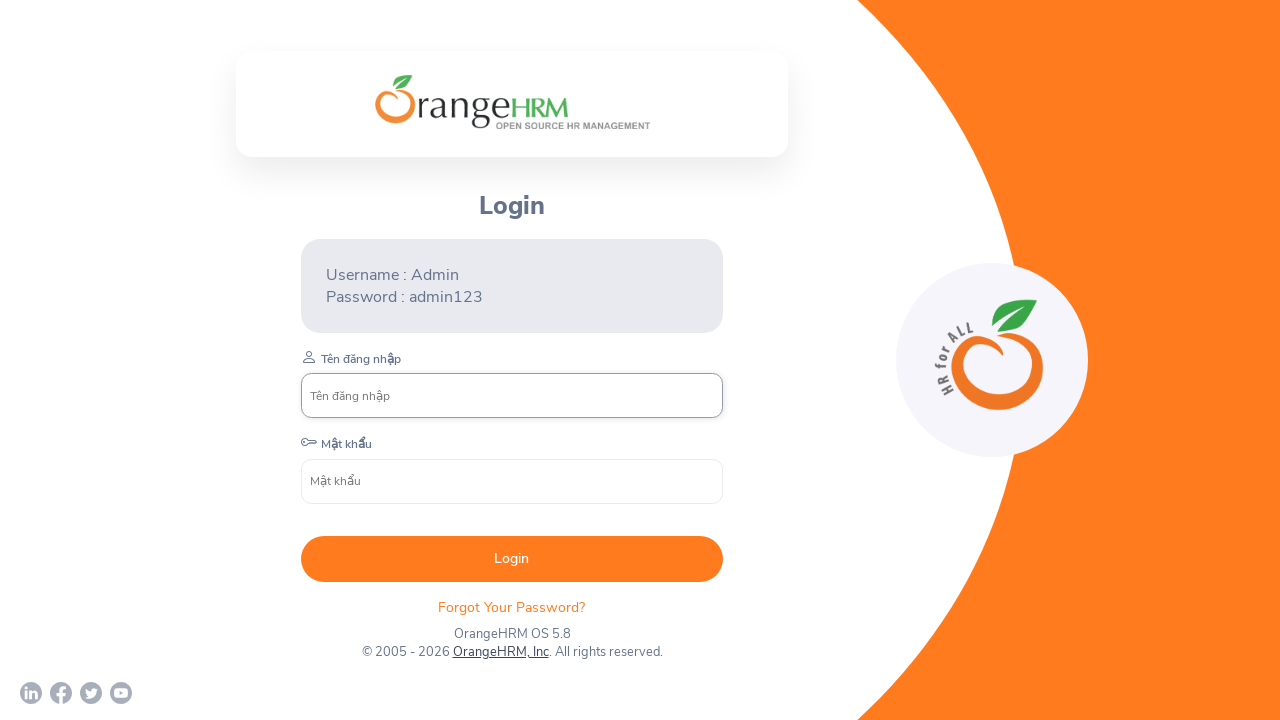

Verified current URL matches OrangeHRM login page URL
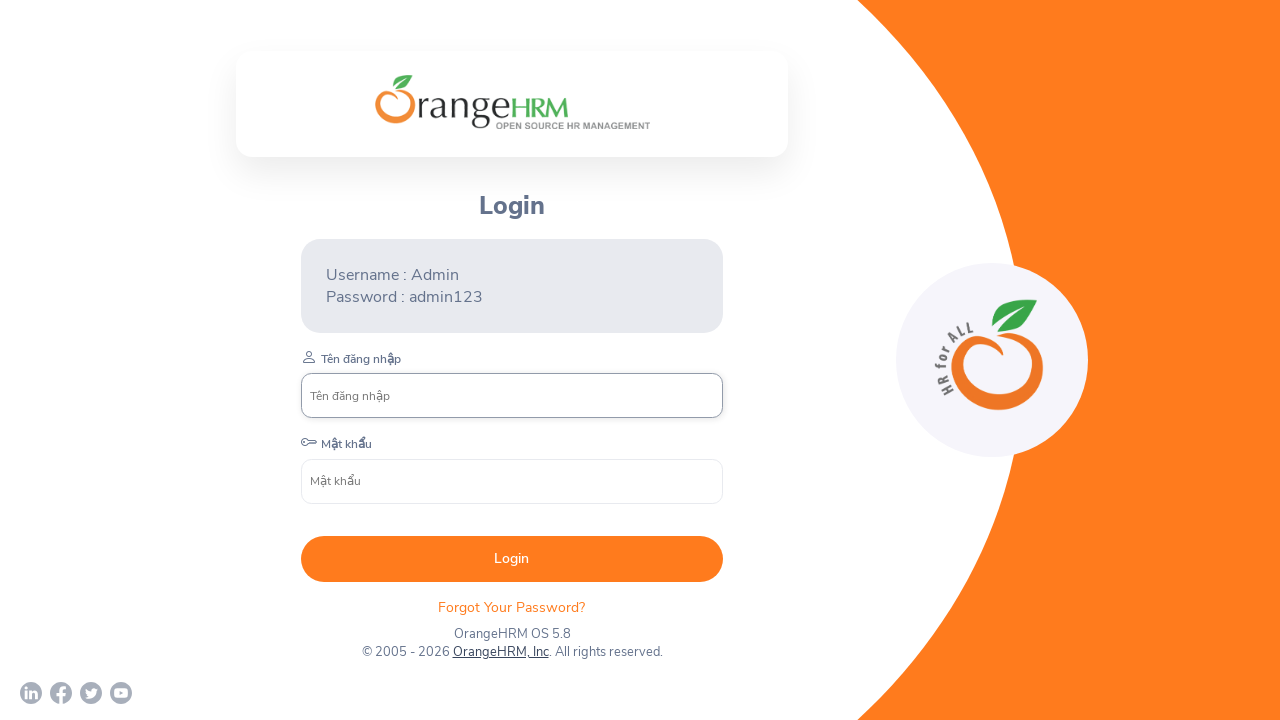

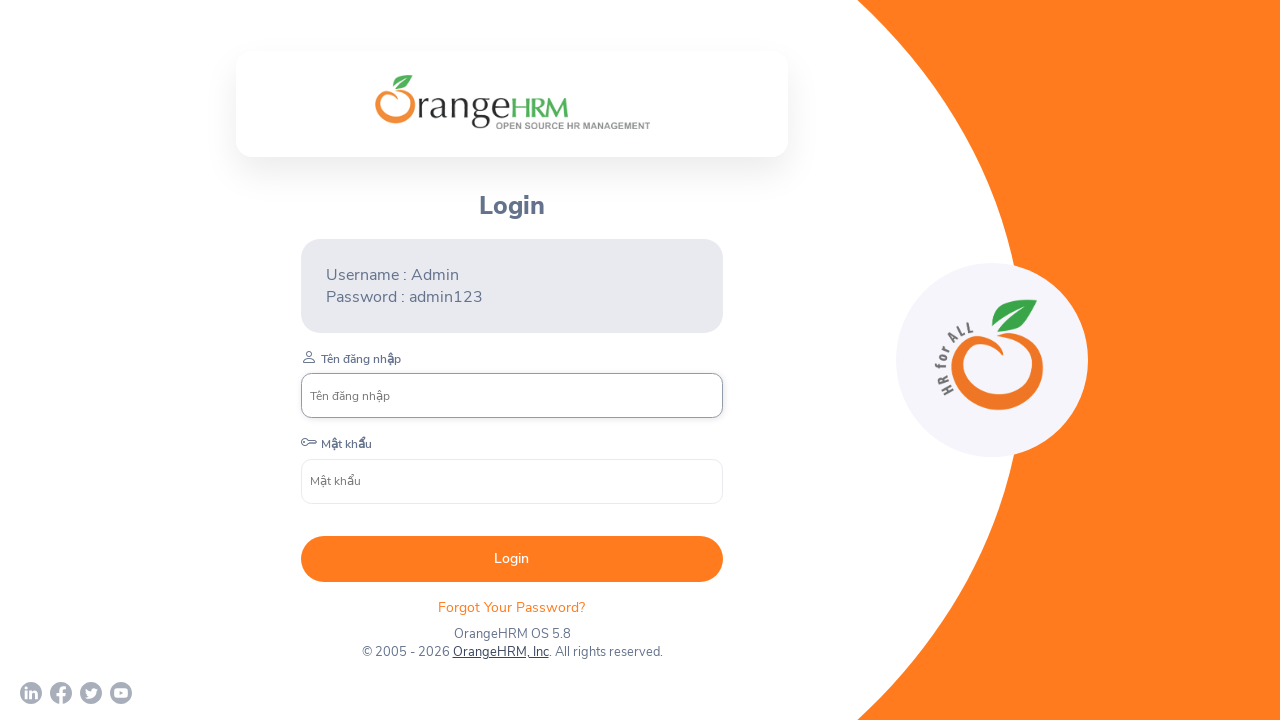